Navigates to the AJIO e-commerce website and maximizes the browser window to verify the page loads correctly.

Starting URL: https://www.ajio.com/

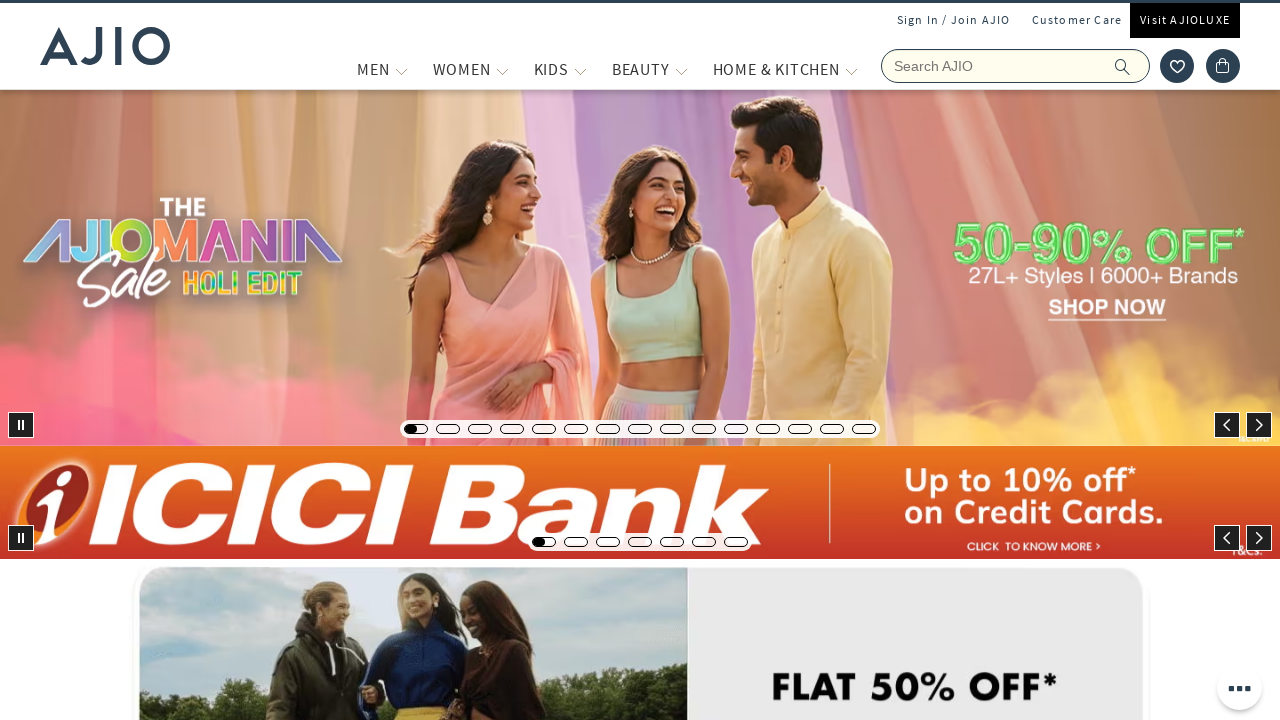

Page DOM content loaded
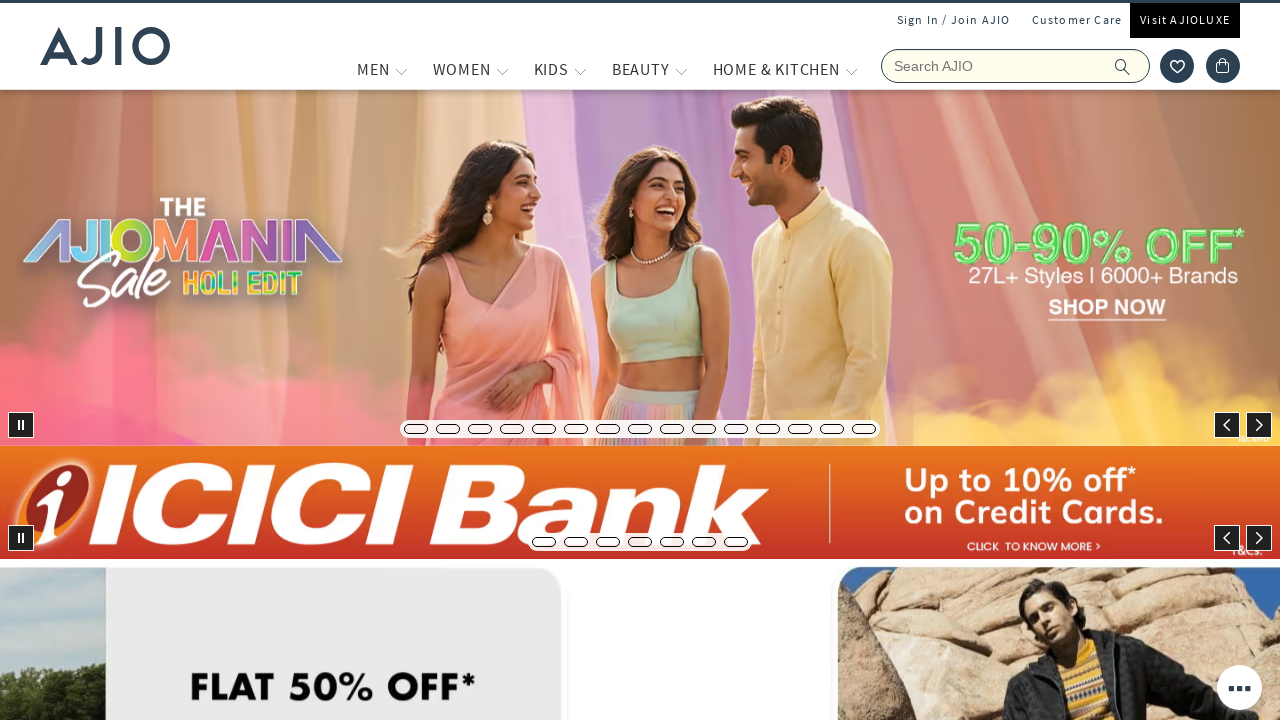

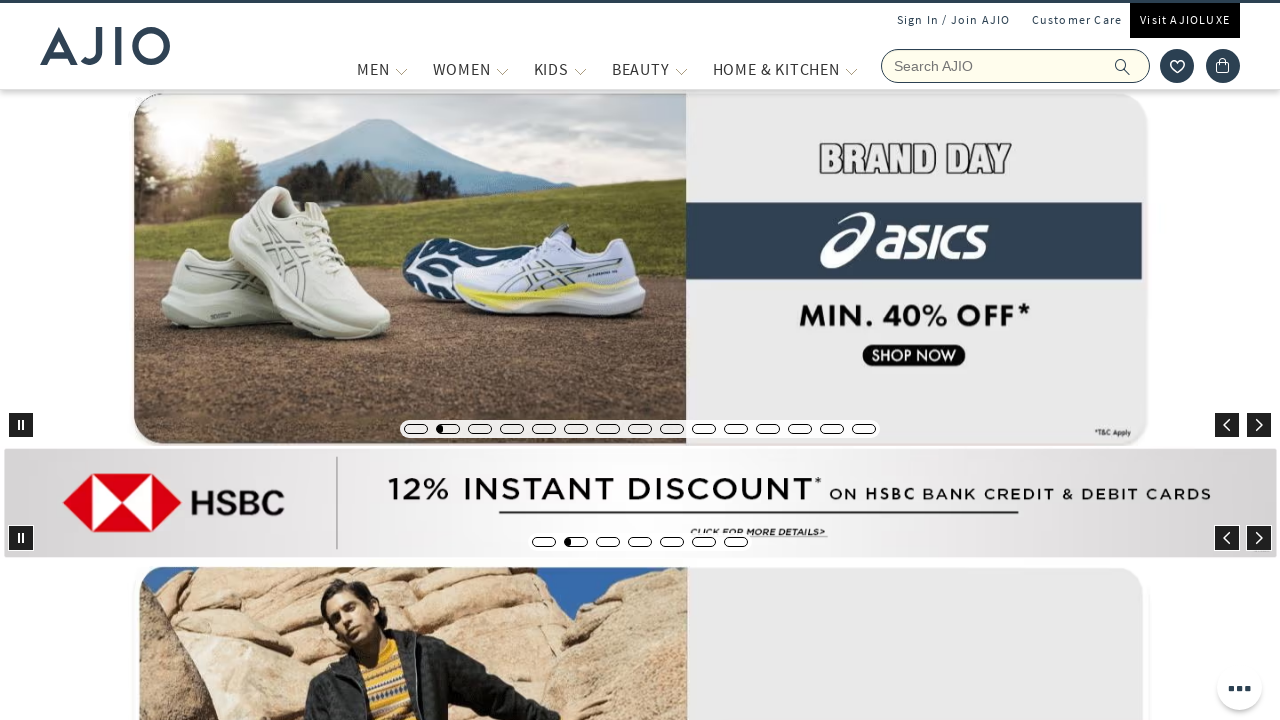